Tests navigation by clicking a dynamically calculated link text, then fills out a form with personal information (first name, last name, city, country) and submits it.

Starting URL: http://suninjuly.github.io/find_link_text

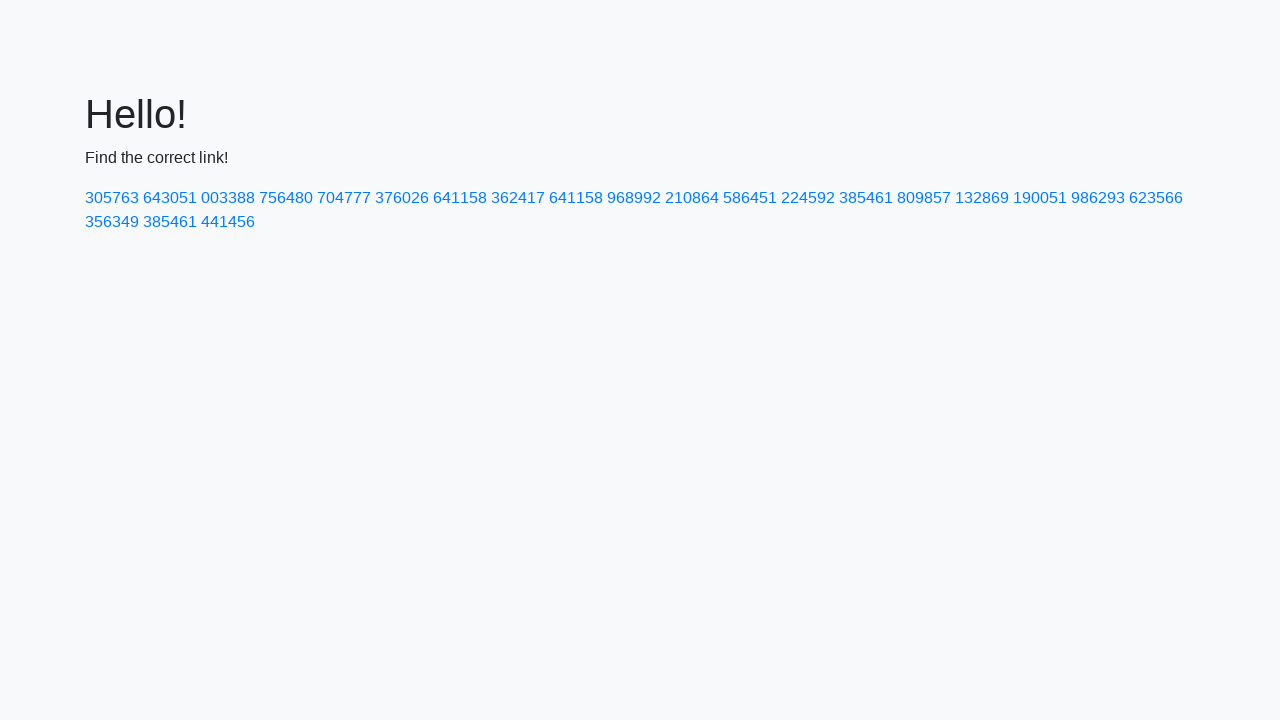

Clicked link with dynamically calculated text '224592' at (808, 198) on text=224592
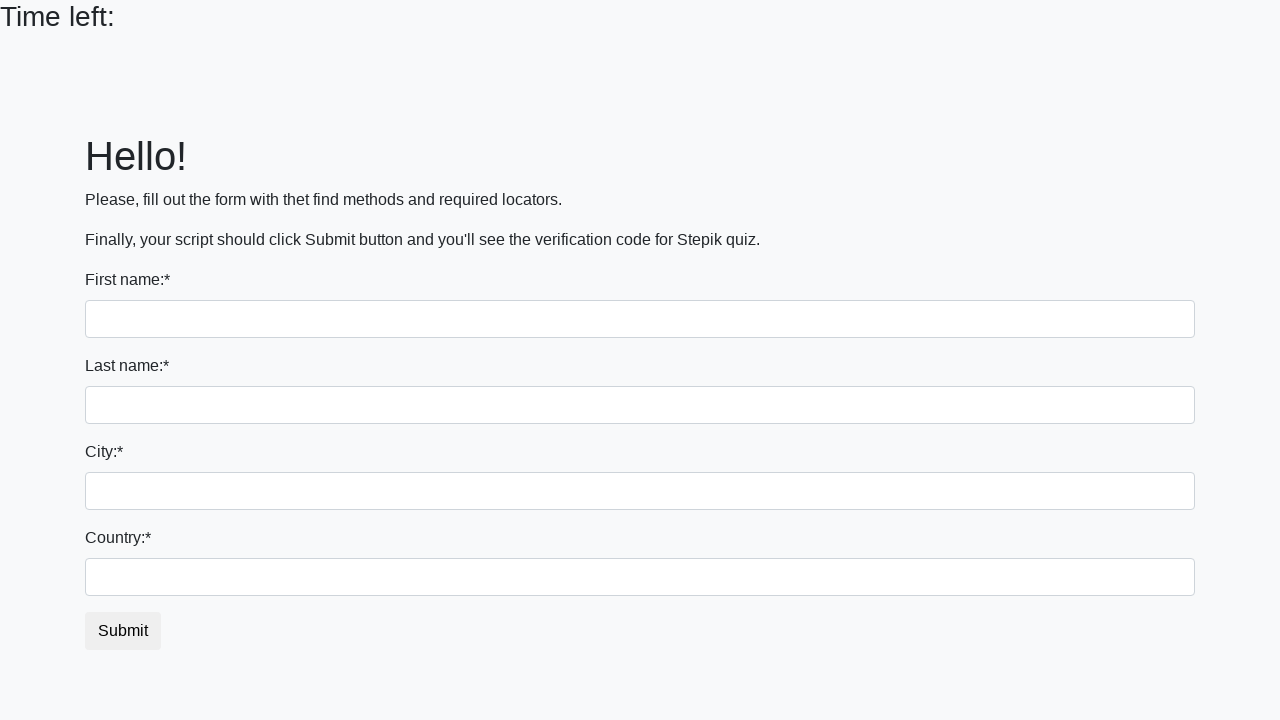

Filled first name field with 'Ivan' on input >> nth=0
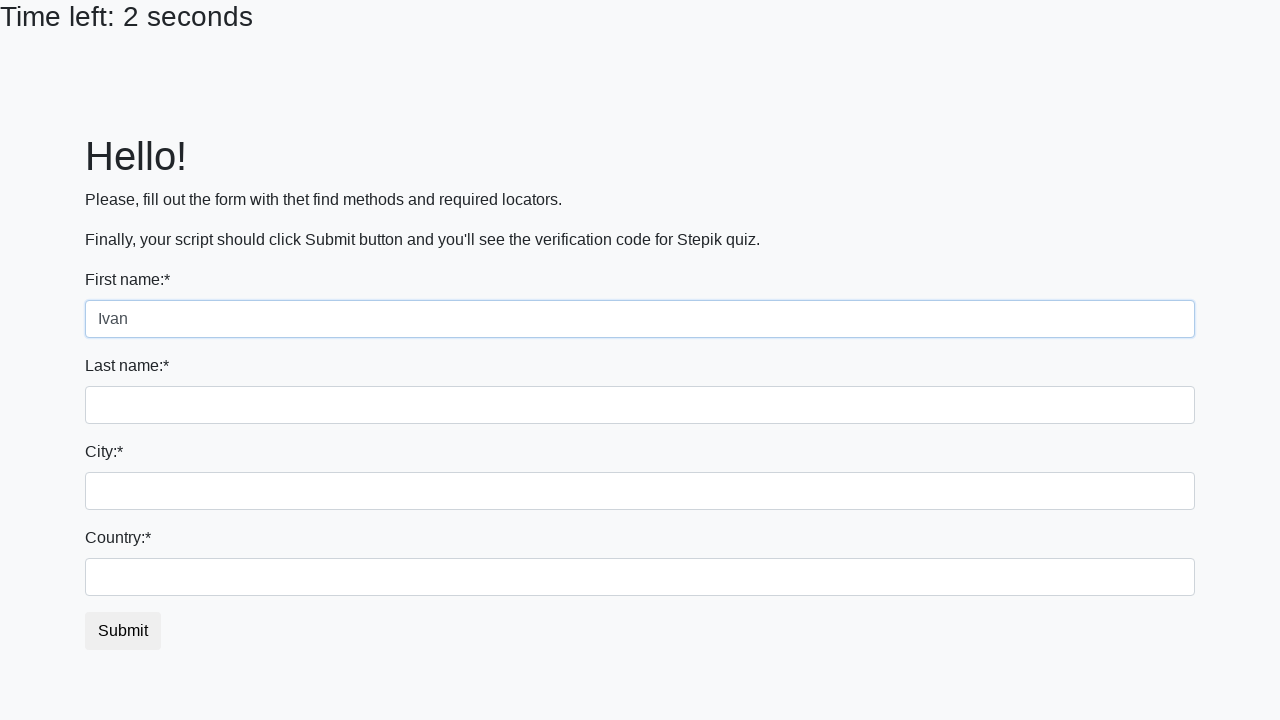

Filled last name field with 'Petrov' on input[name='last_name']
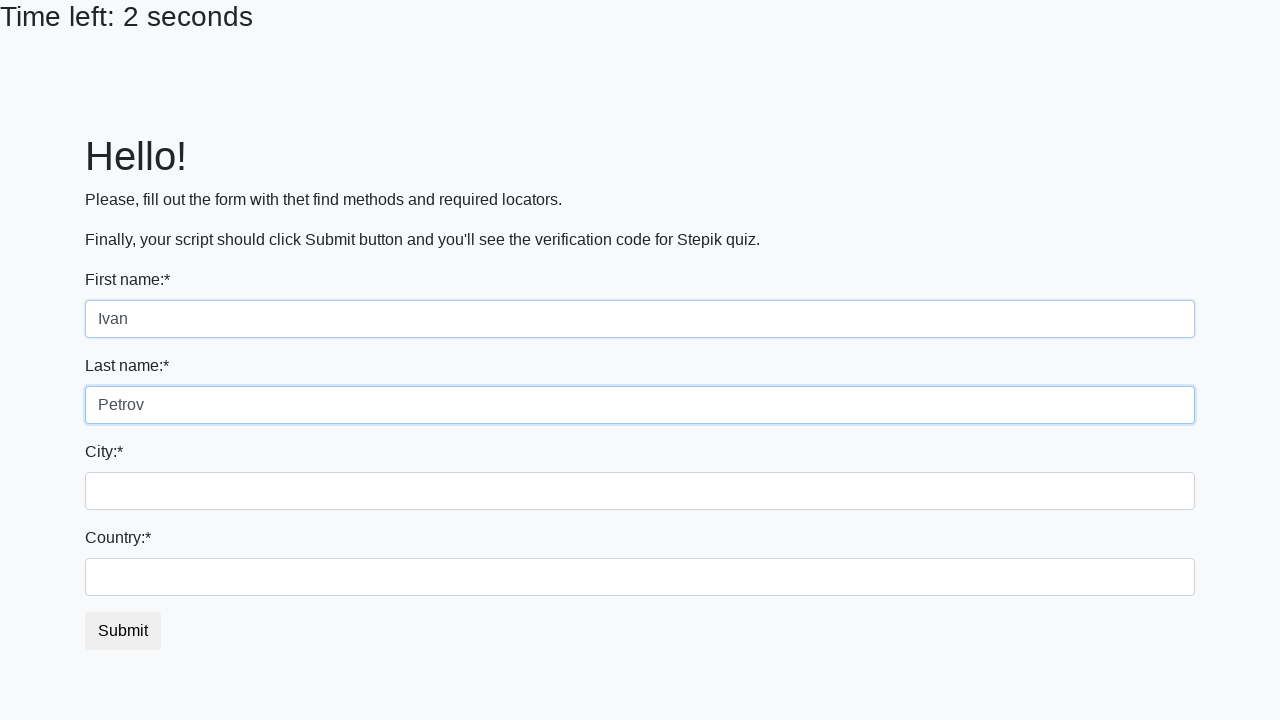

Filled city field with 'Smolensk' on .city
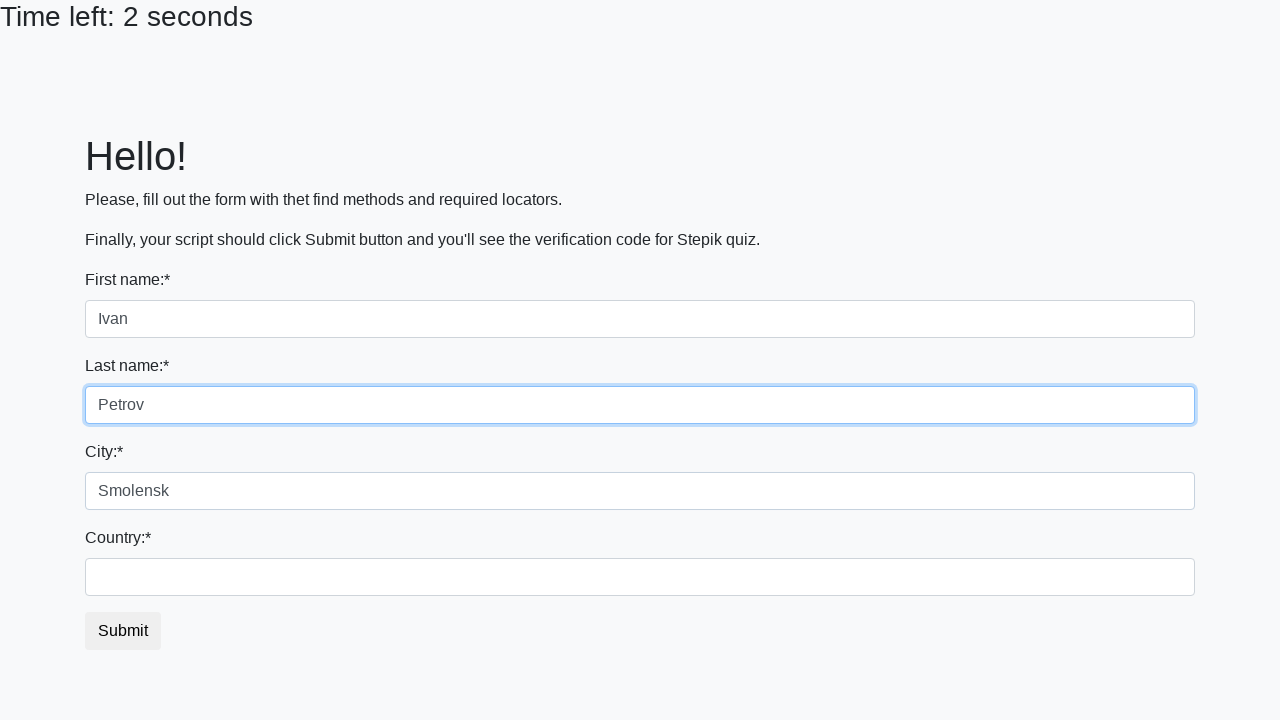

Filled country field with 'Russia' on #country
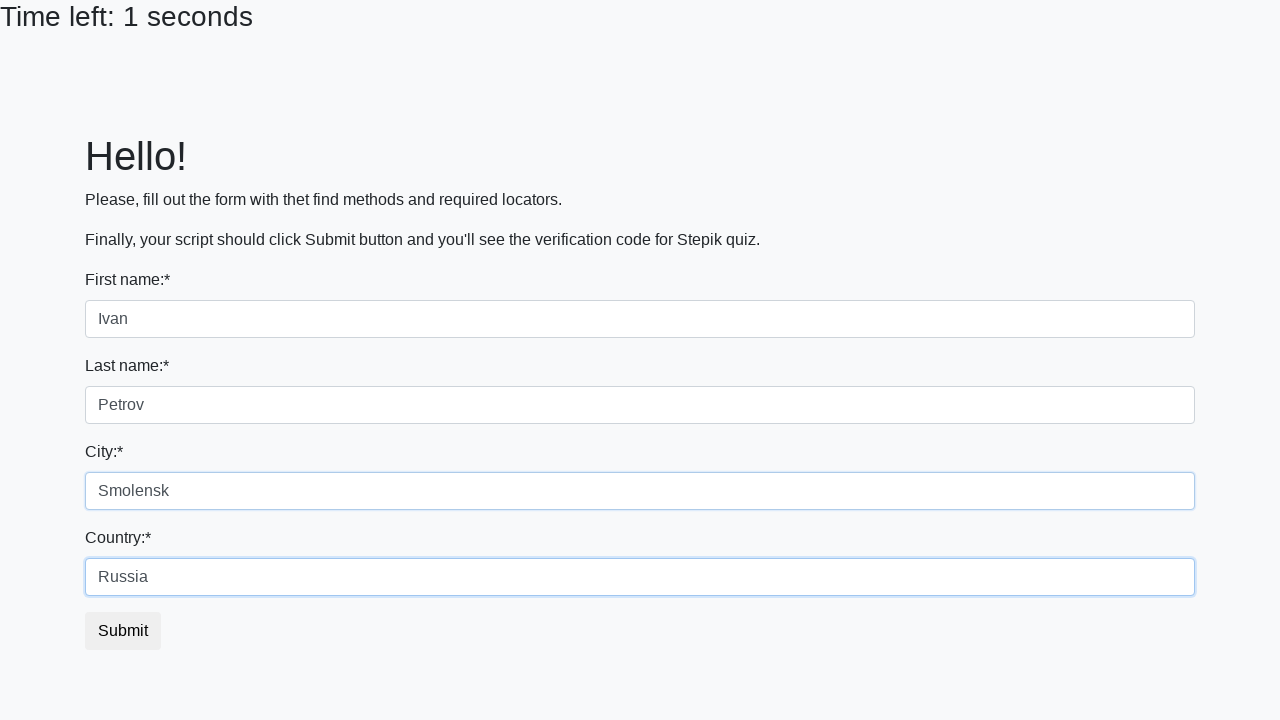

Clicked submit button to complete form submission at (123, 631) on button.btn
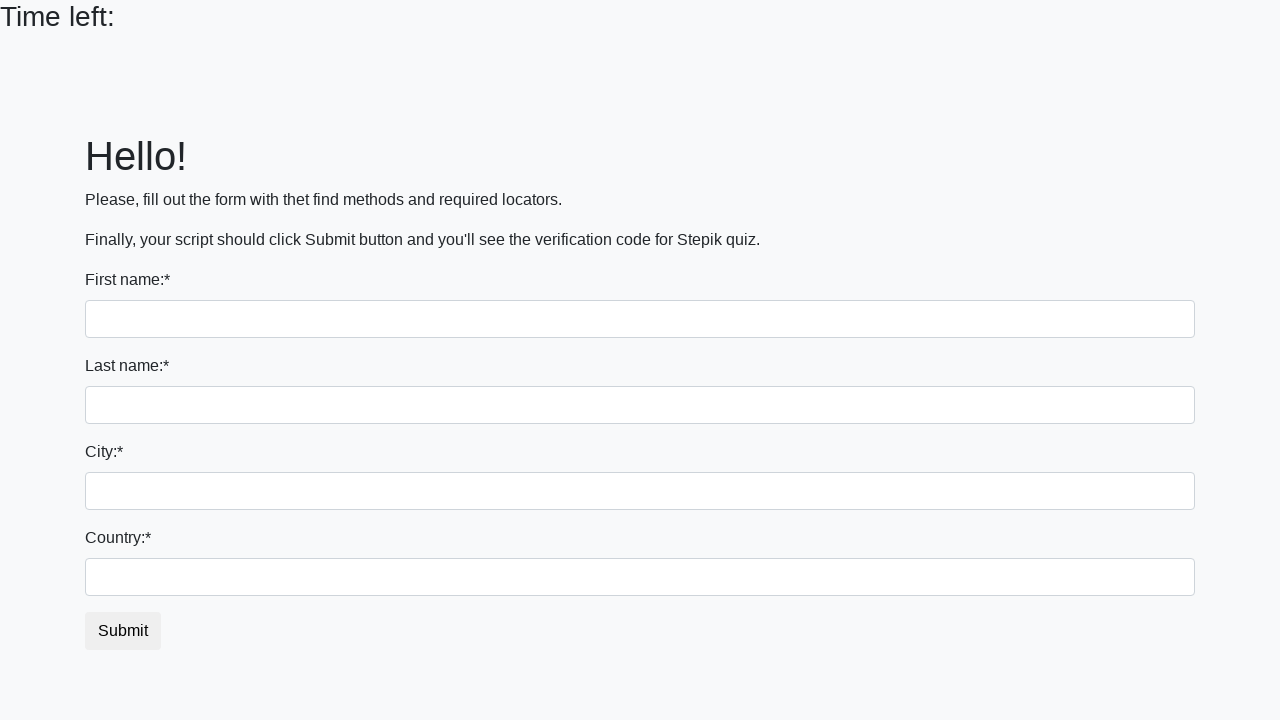

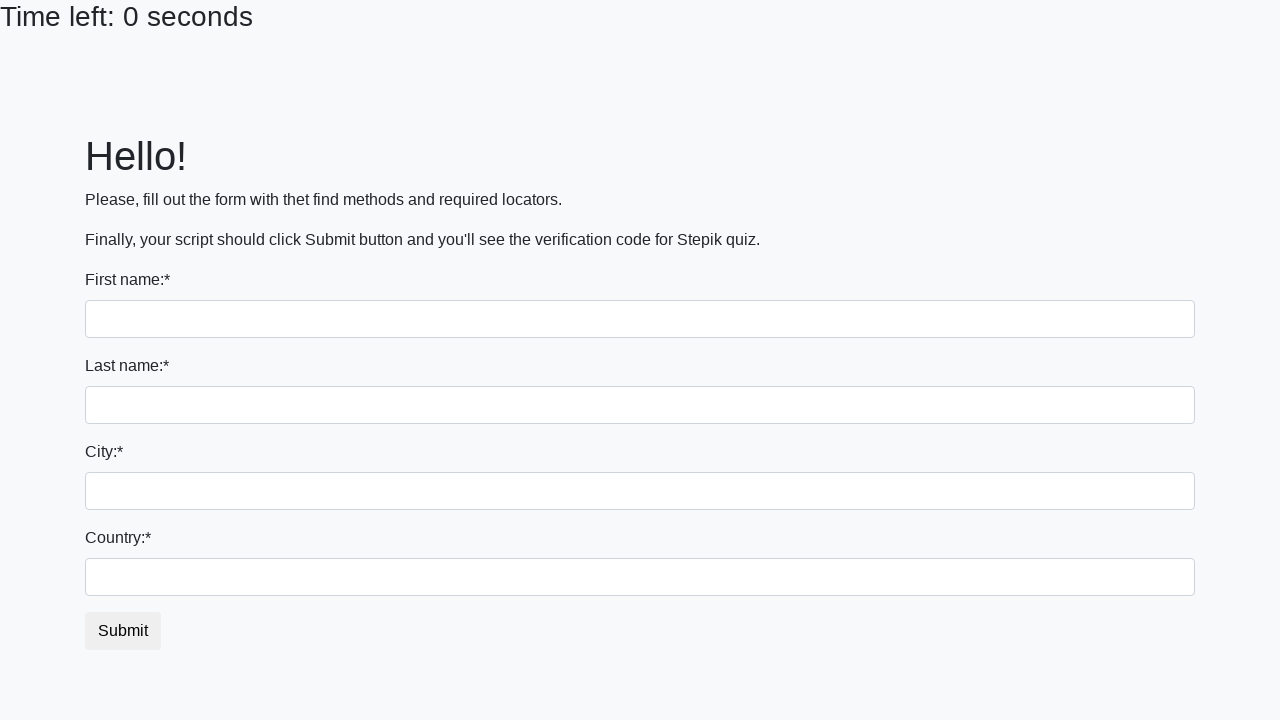